Tests hover functionality by hovering over three images and clicking the revealed links to navigate to user profile pages

Starting URL: https://the-internet.herokuapp.com/hovers

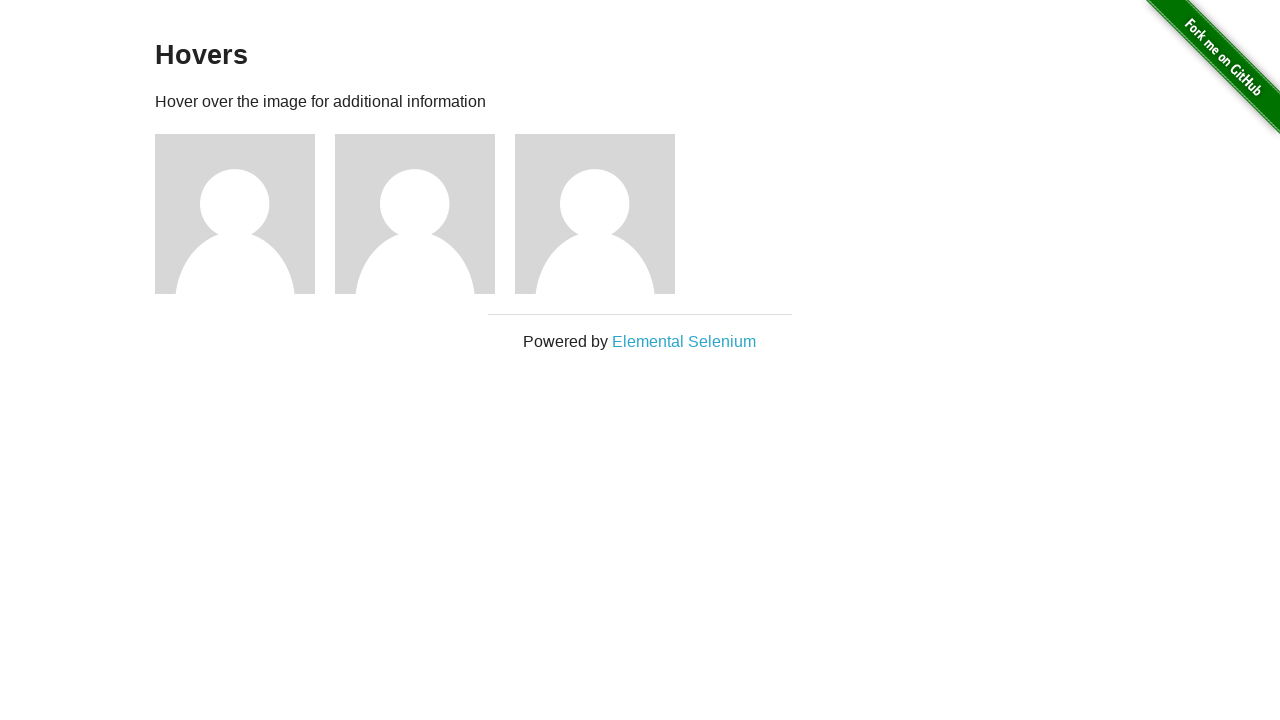

Hovered over first image to reveal profile link at (235, 214) on xpath=//*[@id="content"]/div/div[1]/img
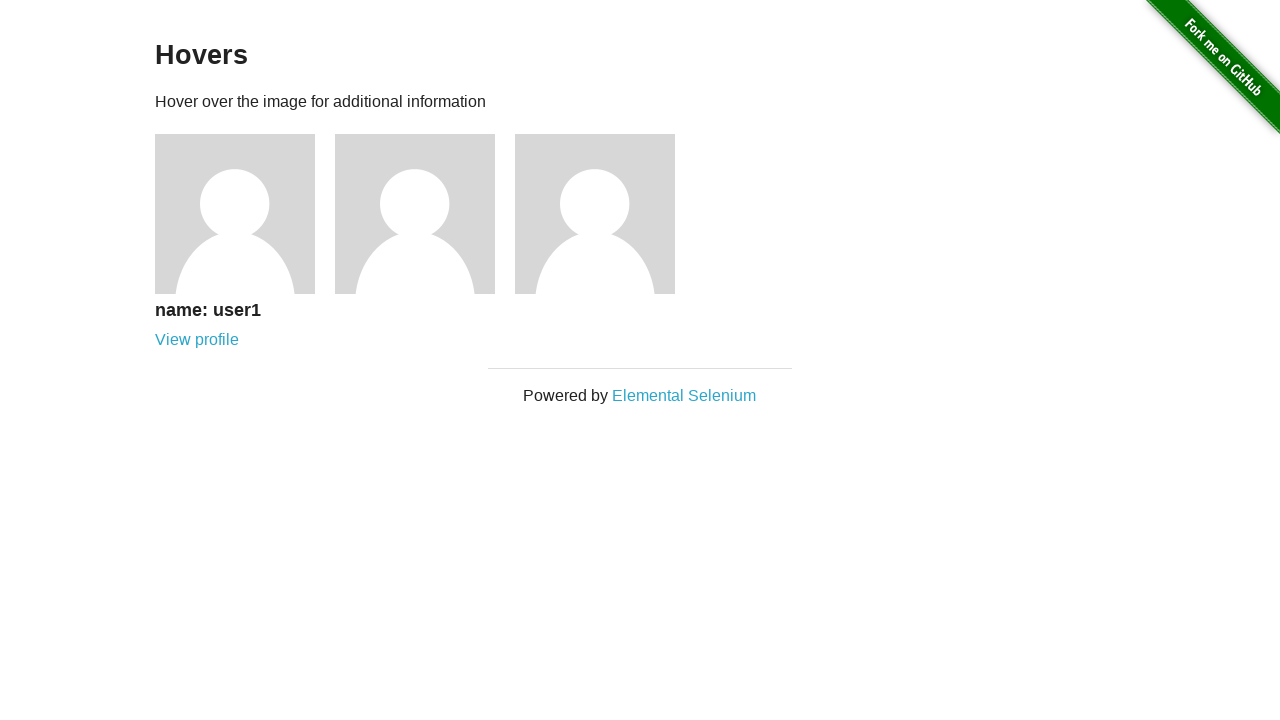

Clicked first user profile link at (197, 340) on xpath=//*[@id="content"]/div/div[1]/div/a
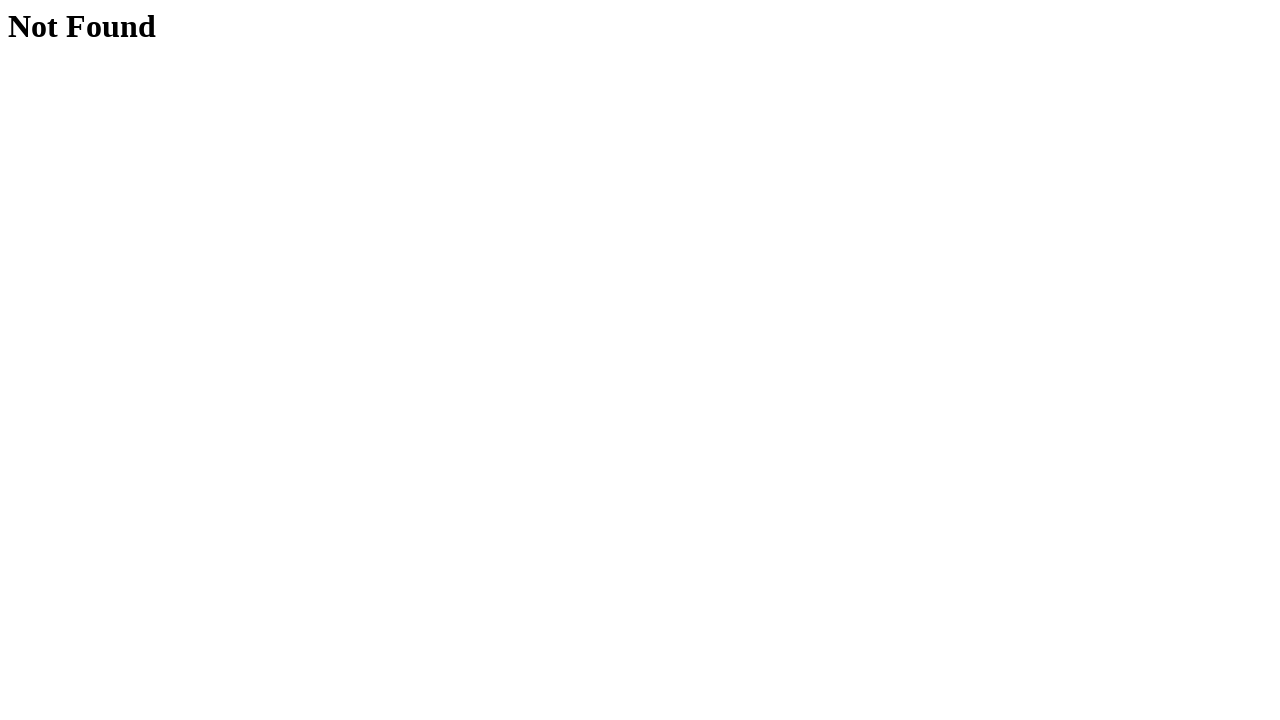

Navigated back to hovers page
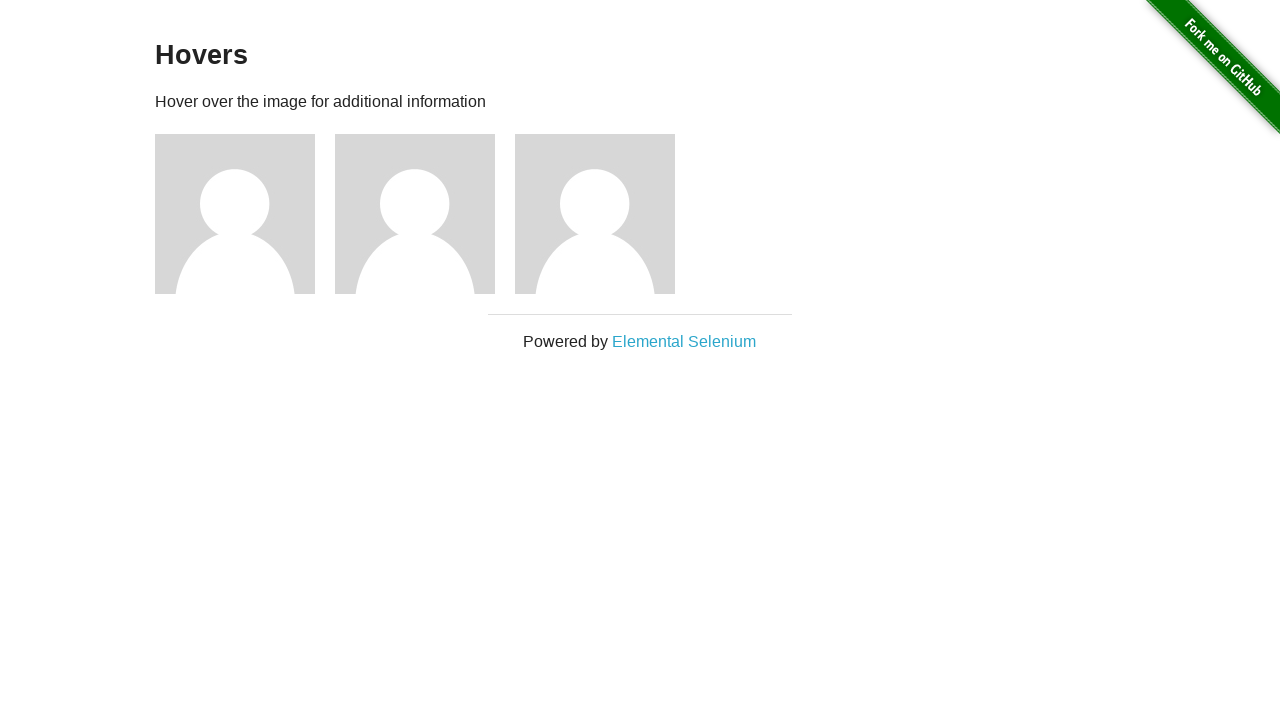

Hovered over second image to reveal profile link at (415, 214) on xpath=//*[@id="content"]/div/div[2]/img
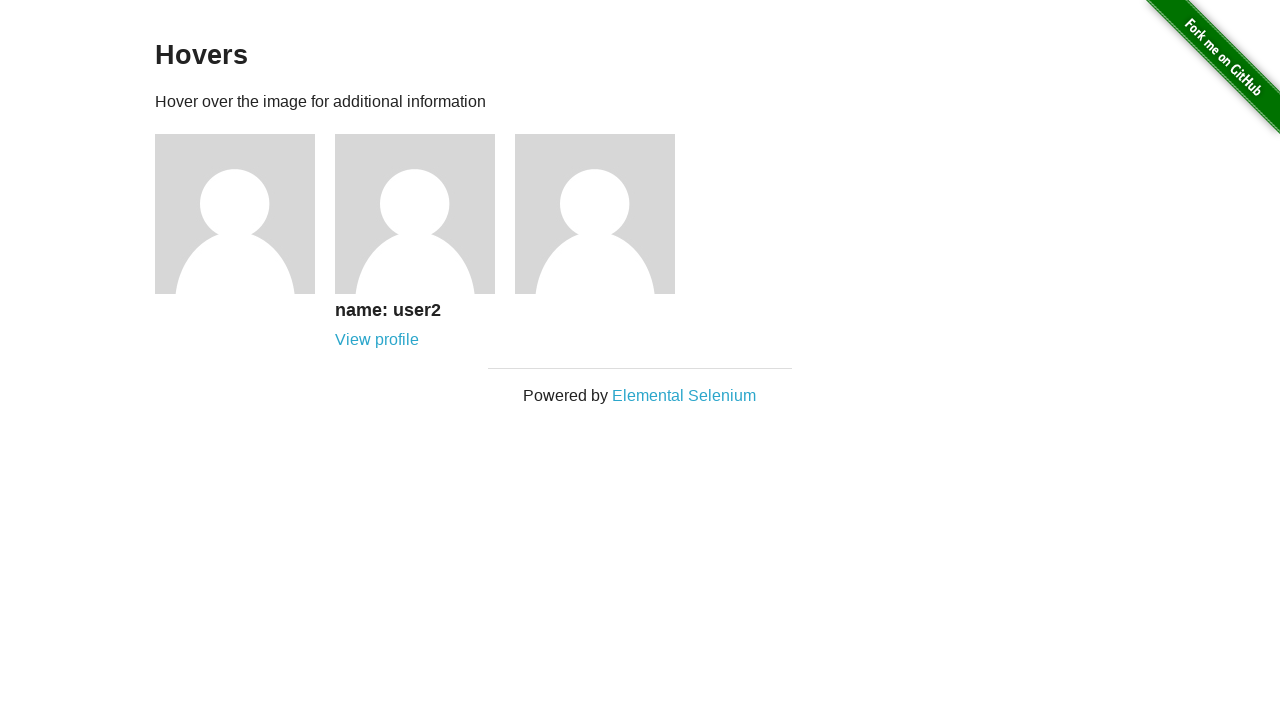

Clicked second user profile link at (377, 340) on xpath=//*[@id="content"]/div/div[2]/div/a
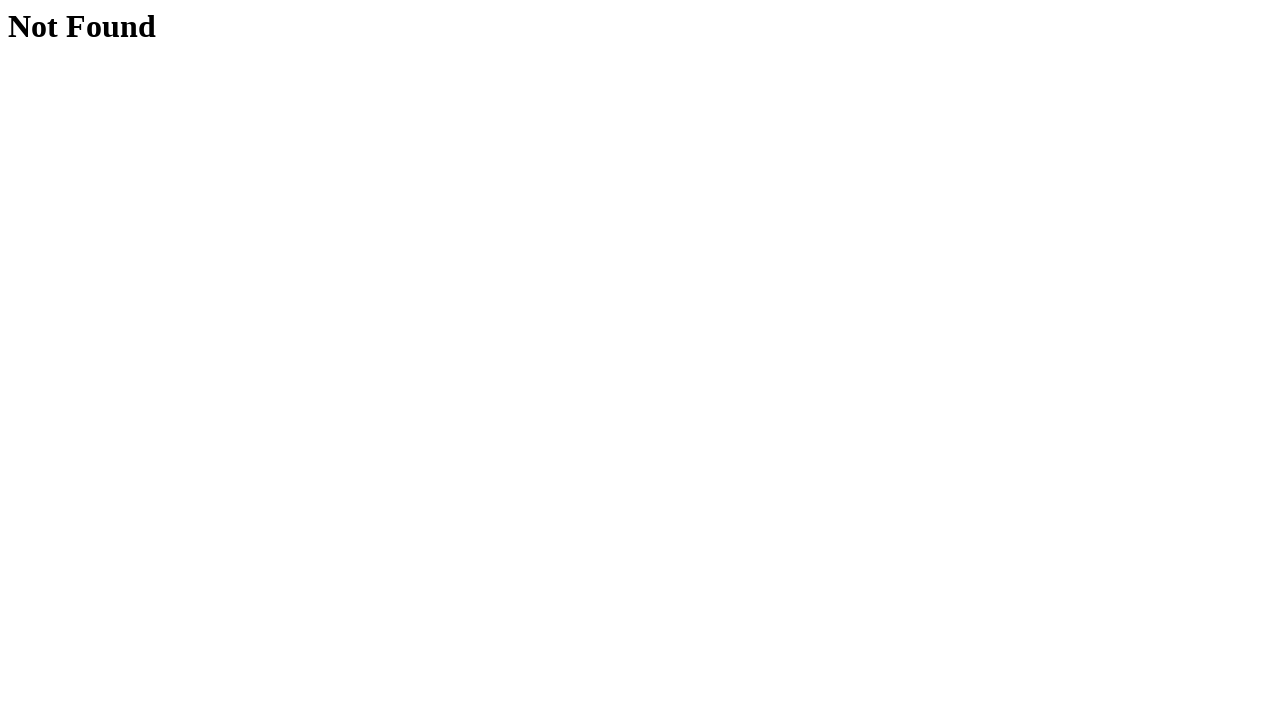

Navigated back to hovers page
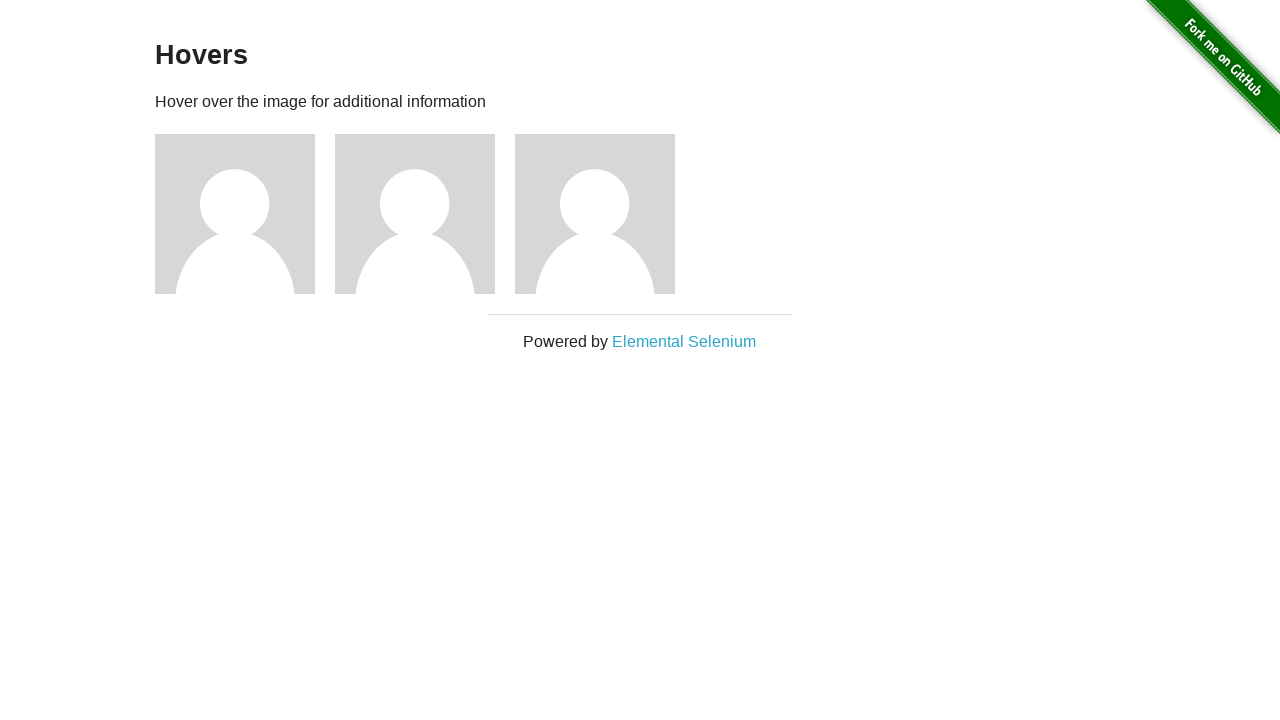

Hovered over third image to reveal profile link at (595, 214) on xpath=//*[@id="content"]/div/div[3]/img
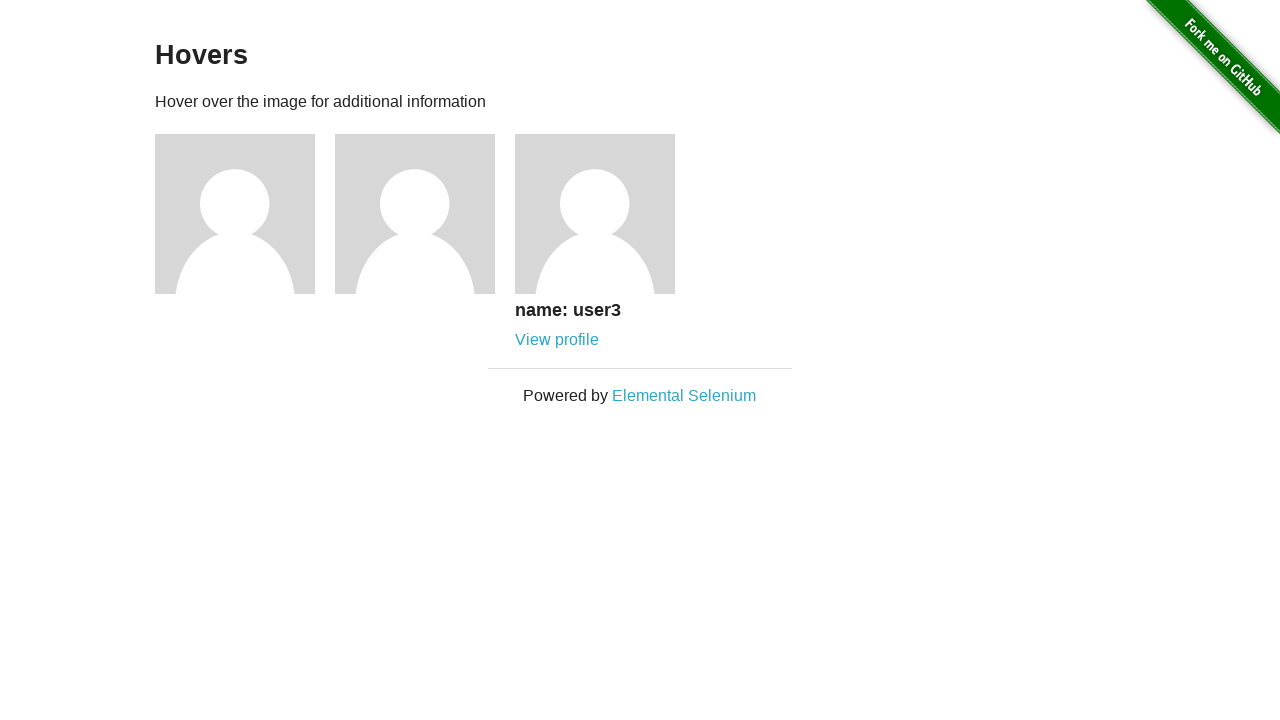

Clicked third user profile link at (557, 340) on xpath=//*[@id="content"]/div/div[3]/div/a
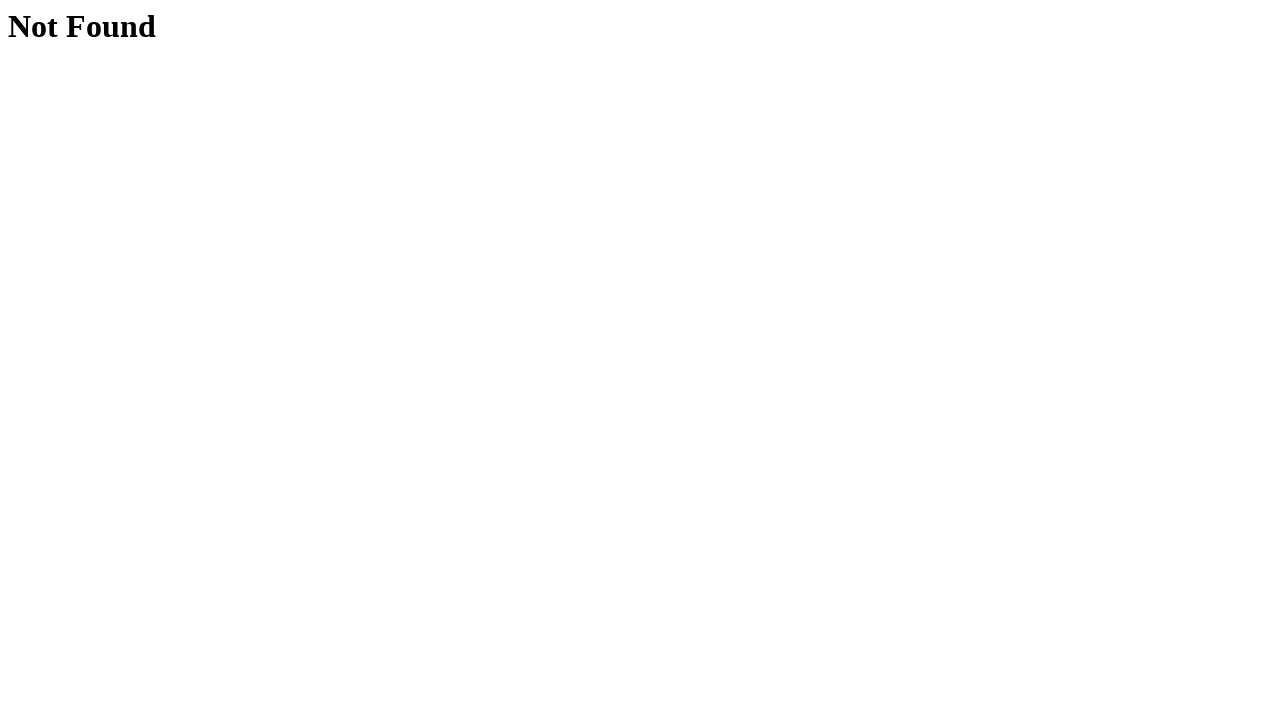

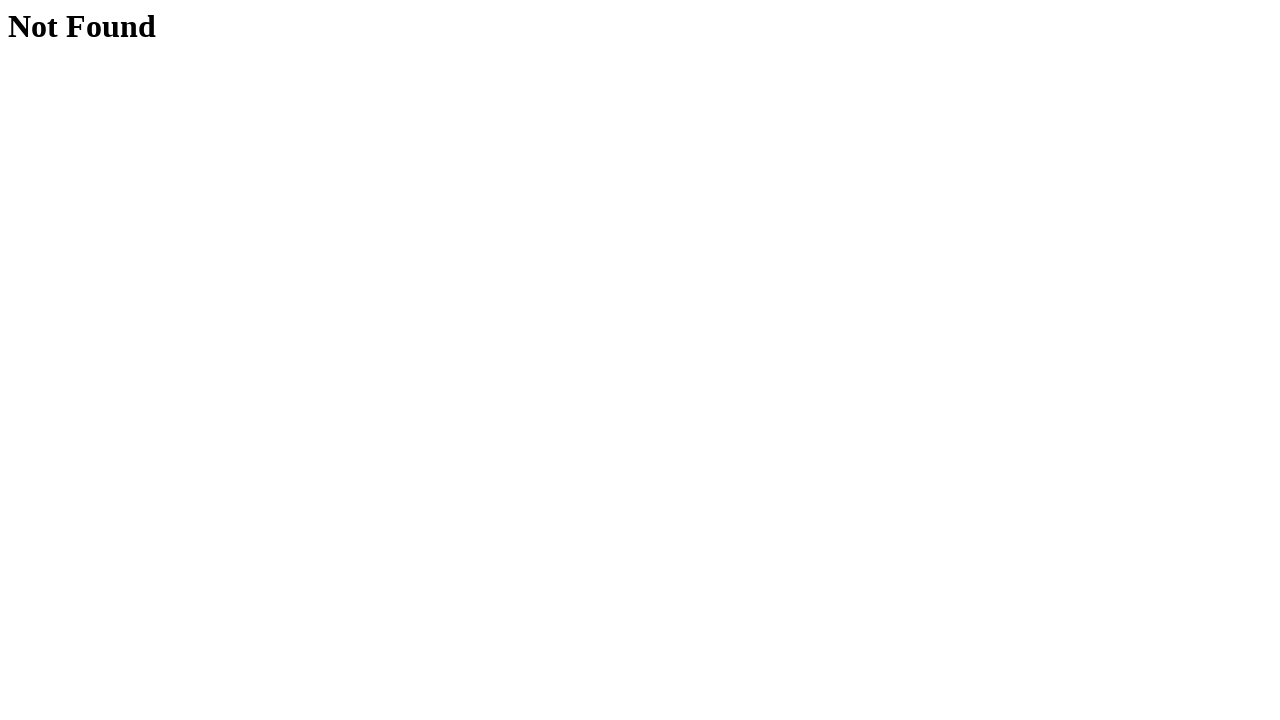